Tests clicking a button using a custom wait utility

Starting URL: https://eviltester.github.io/synchole/buttons.html

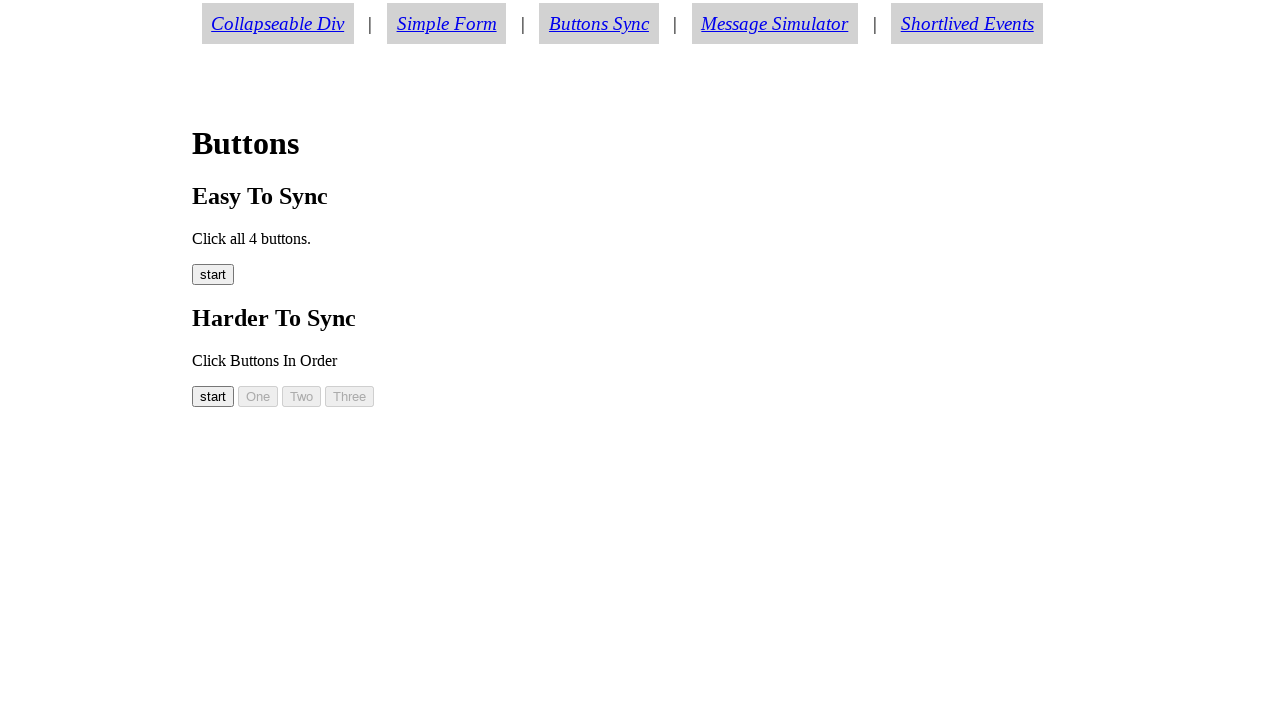

Waited for button #button00 to become visible
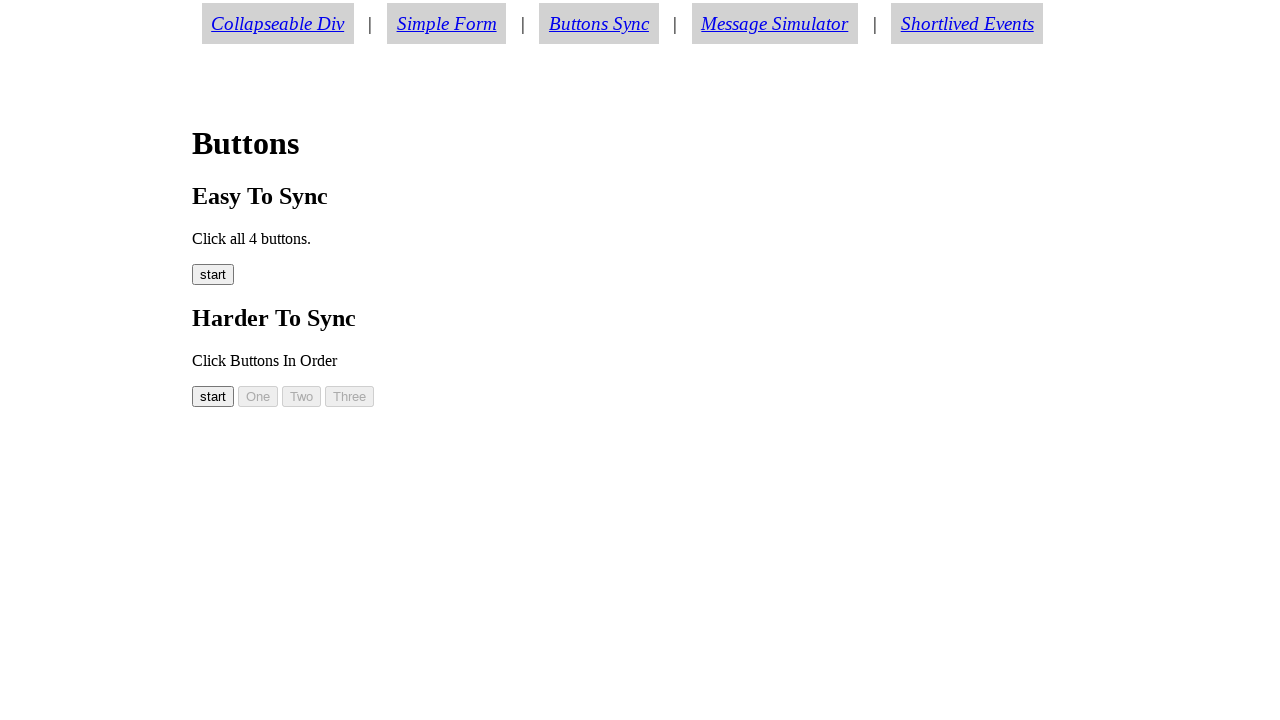

Clicked button #button00 at (213, 396) on #button00
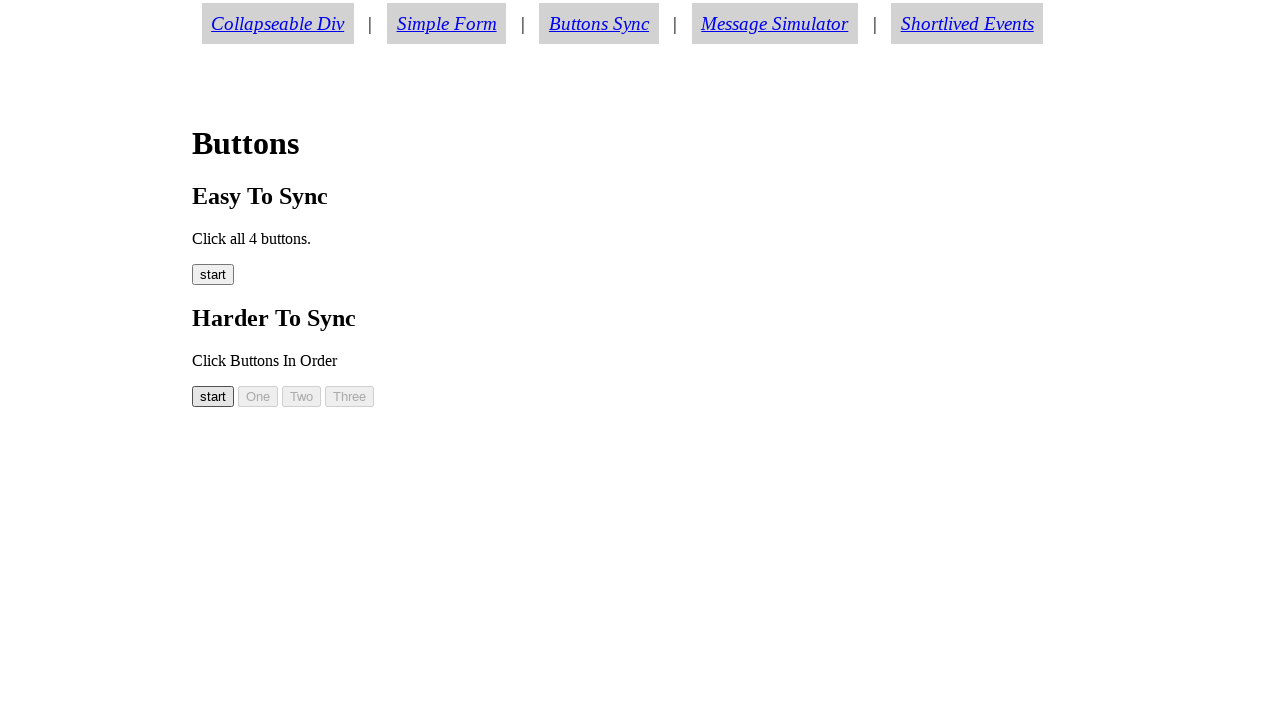

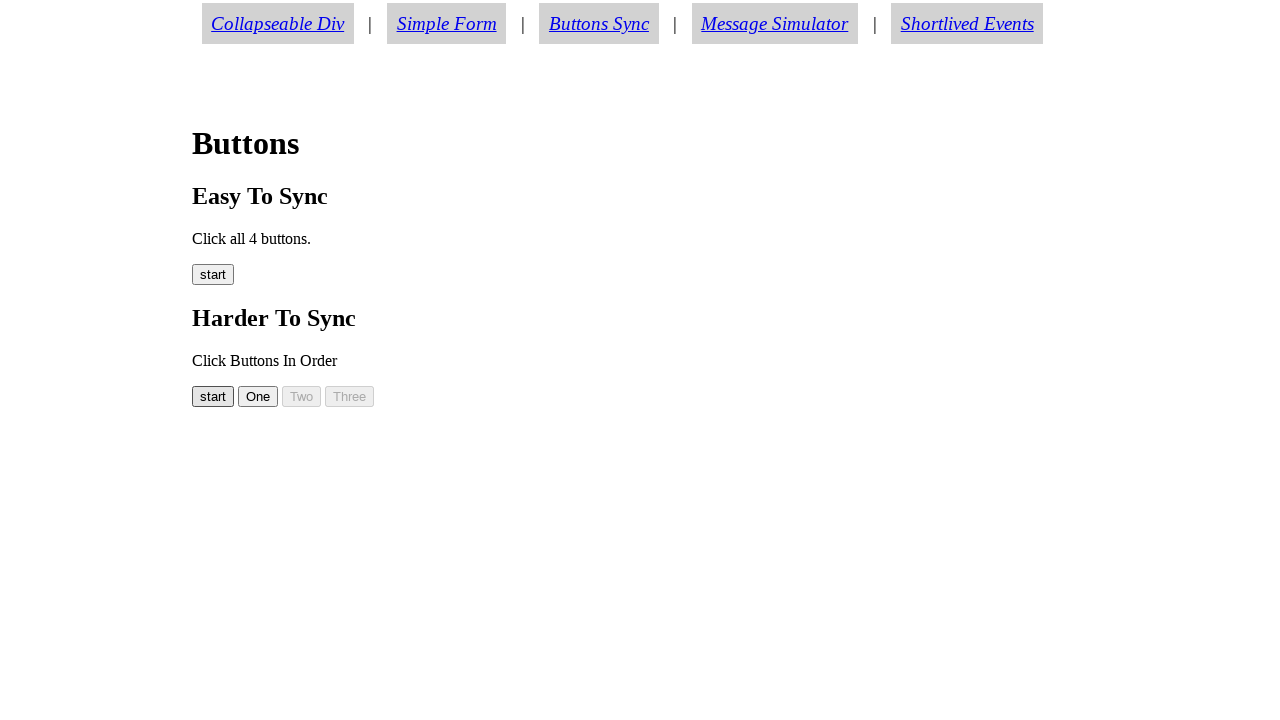